Tests explicit wait functionality by clicking a button and waiting for a paragraph element to become clickable before clicking it

Starting URL: https://testeroprogramowania.github.io/selenium/wait2.html

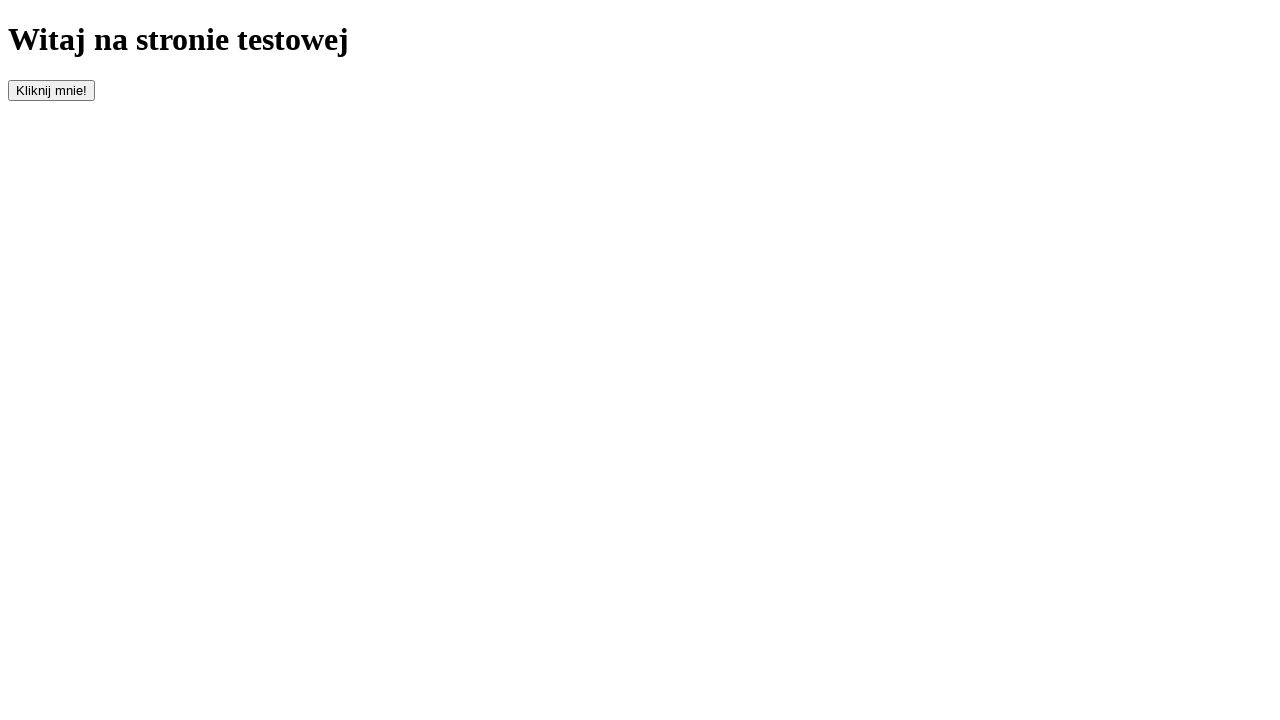

Navigated to wait2.html test page
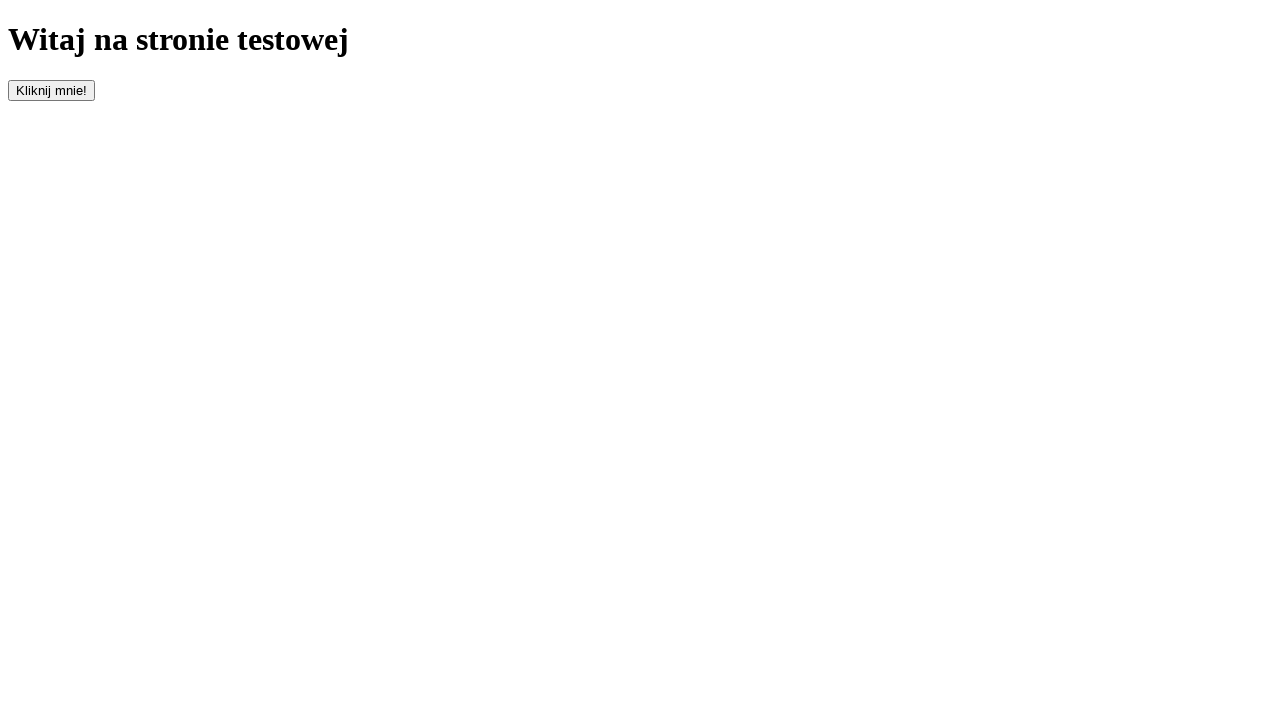

Clicked the button with id 'clickOnMe' to trigger element appearance at (52, 90) on #clickOnMe
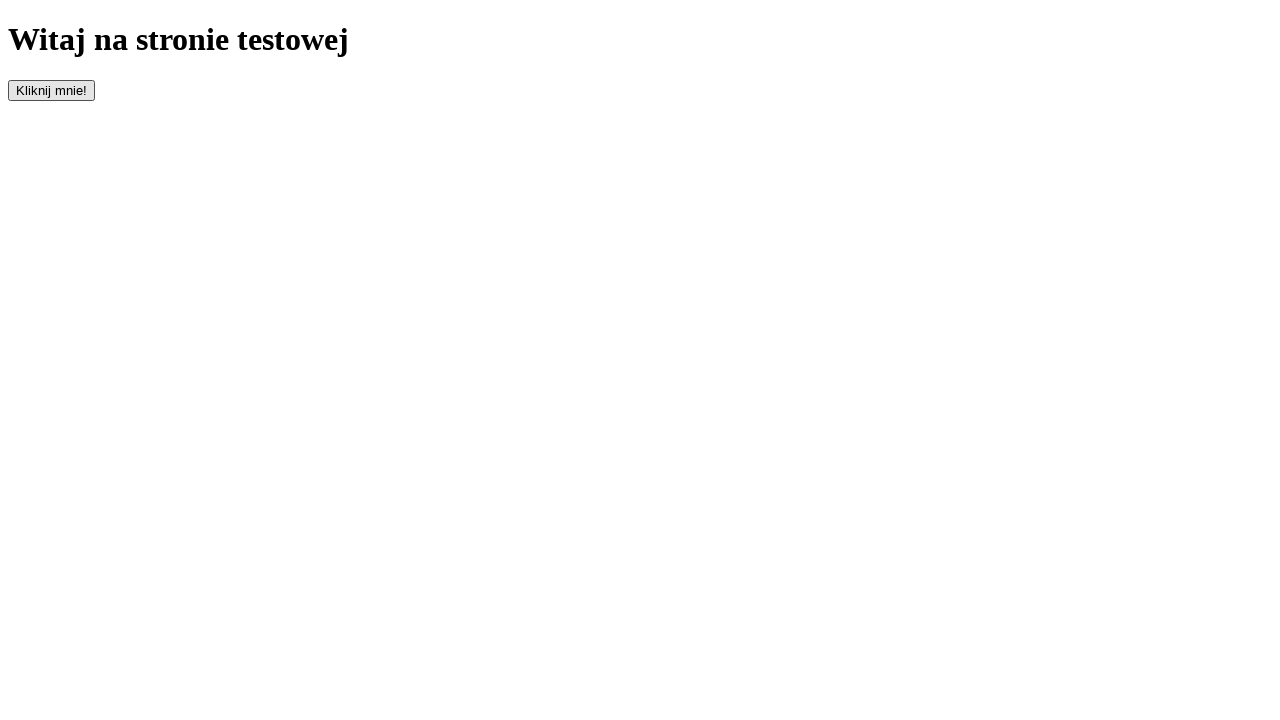

Waited for paragraph element to become visible
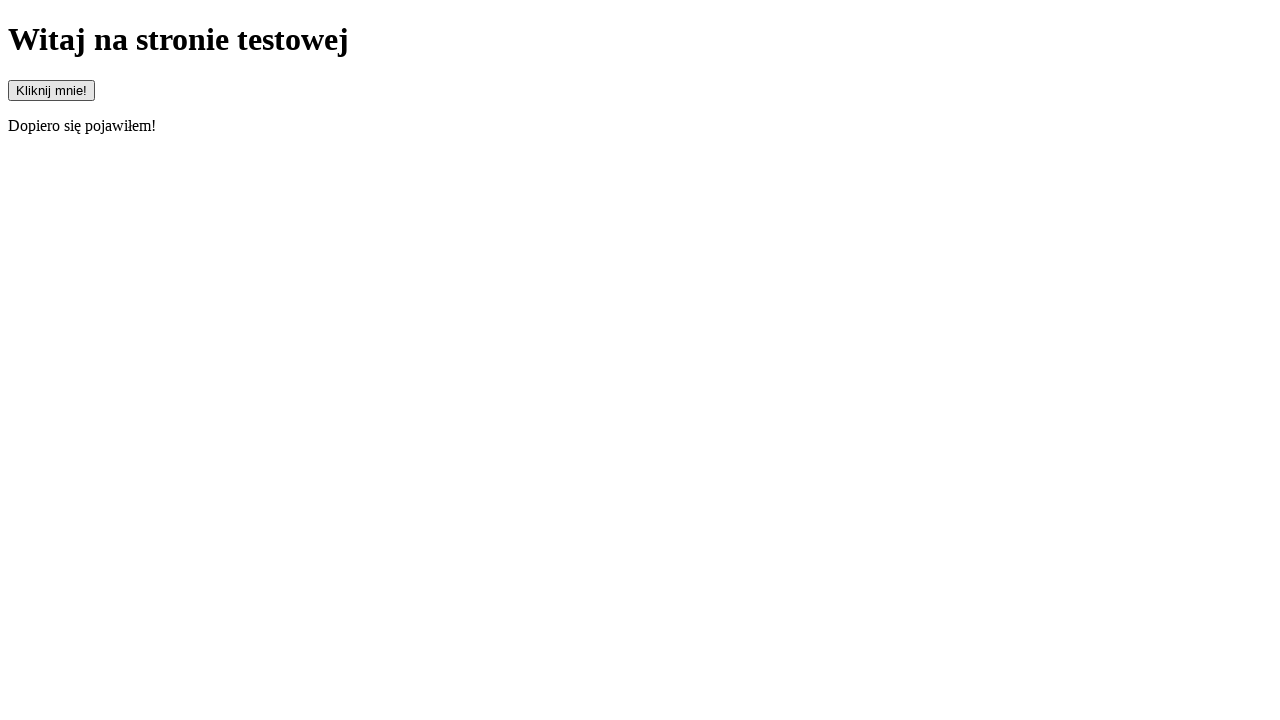

Clicked the paragraph element after it became clickable at (640, 126) on p
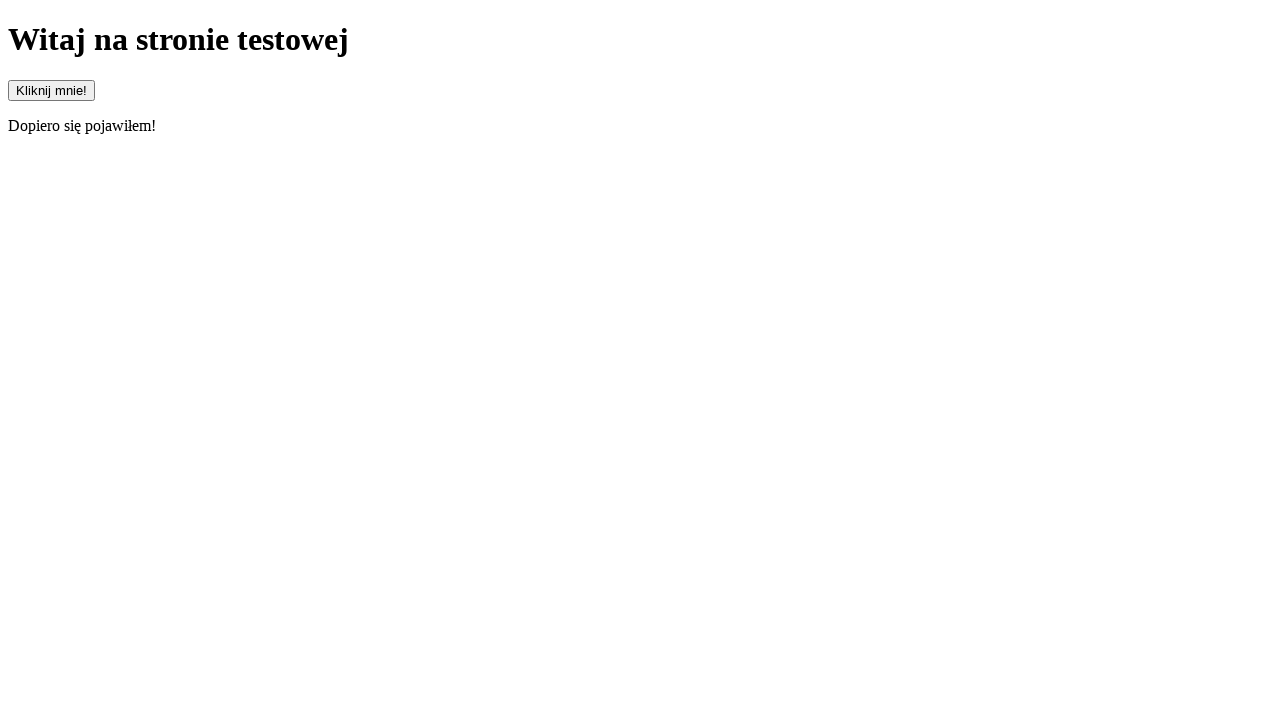

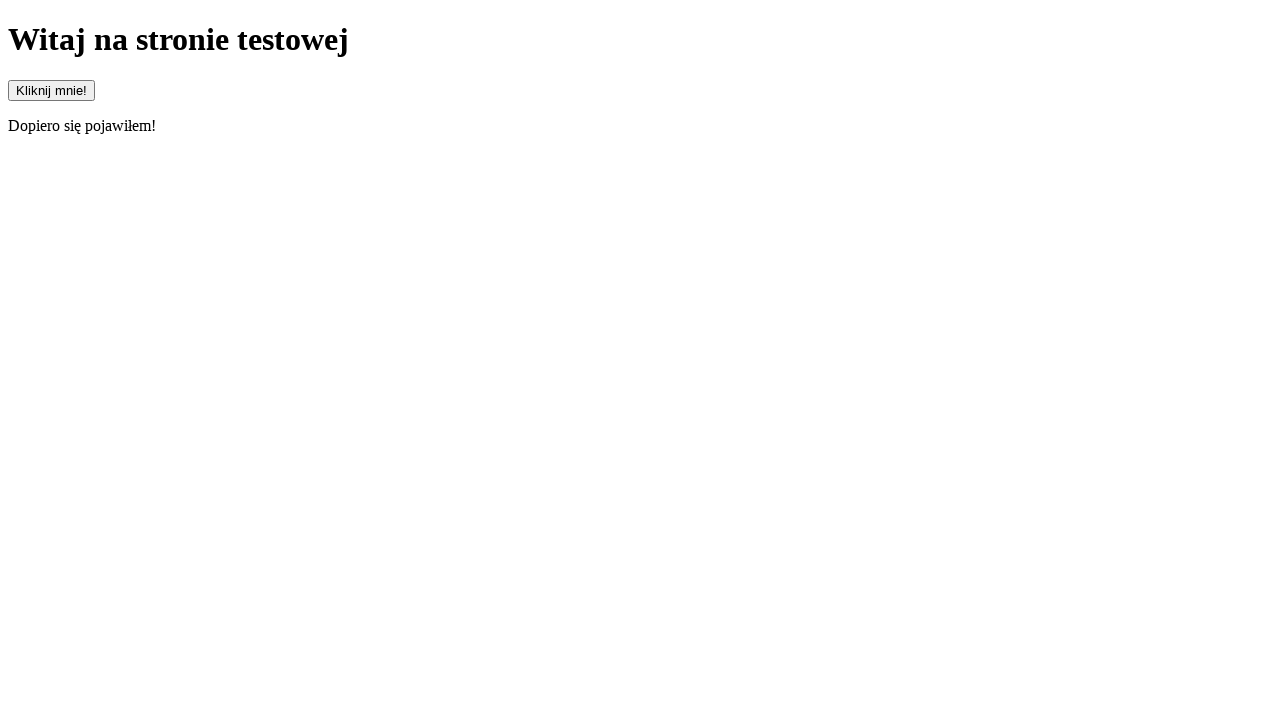